Tests scrolling functionality and validates the sum of values in a table by scrolling to the table, extracting values from the fourth column, and verifying the total matches the displayed amount

Starting URL: https://rahulshettyacademy.com/AutomationPractice/

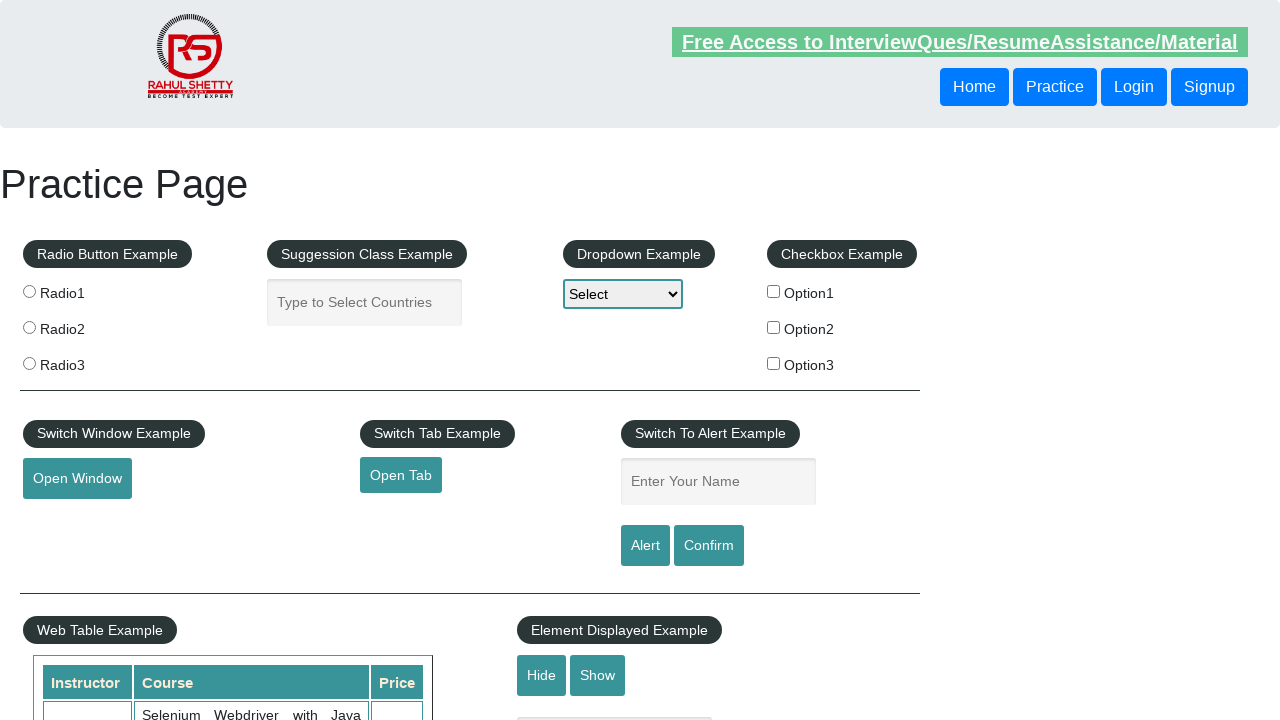

Scrolled down page by 500px to make table visible
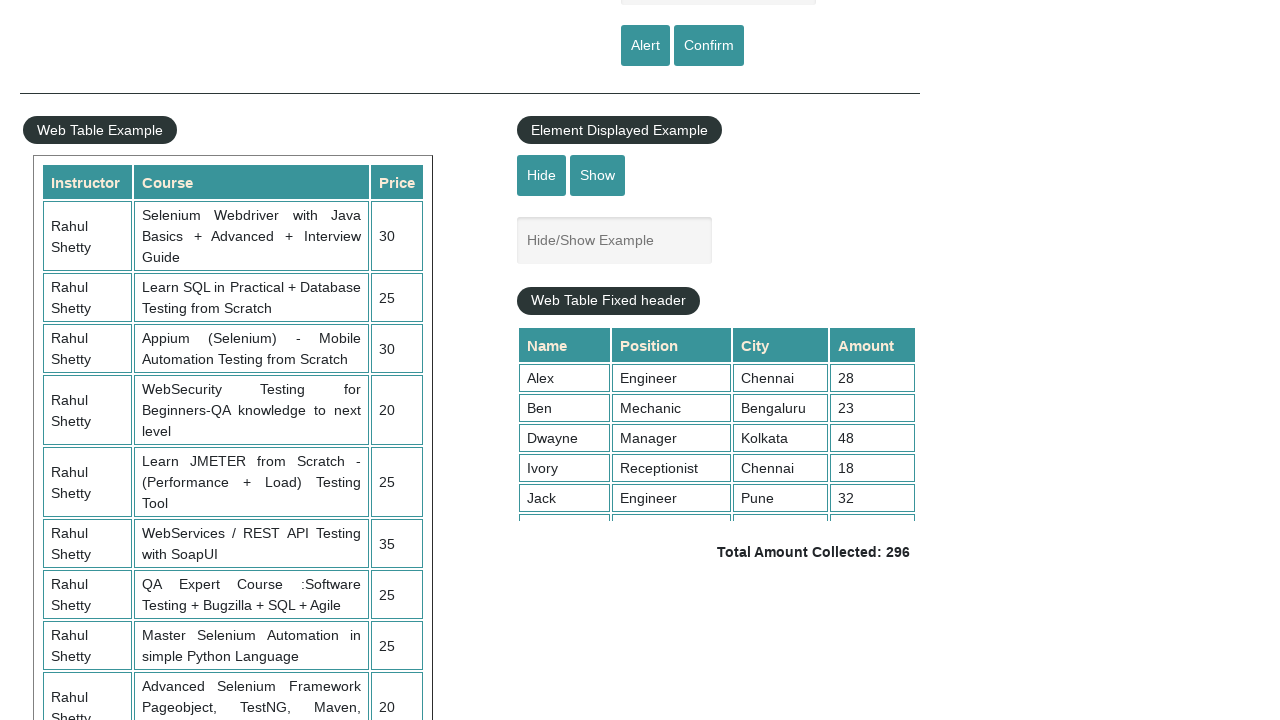

Table with class 'tableFixHead' is now visible
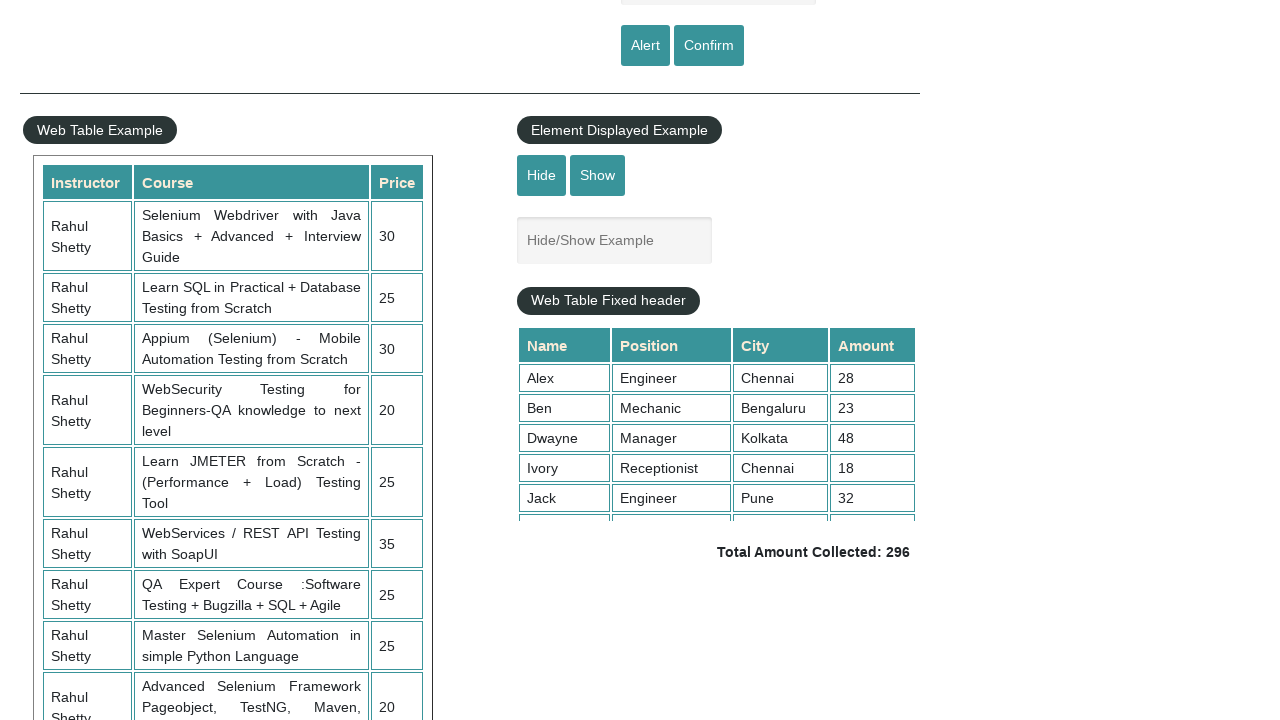

Scrolled within table element by 500px
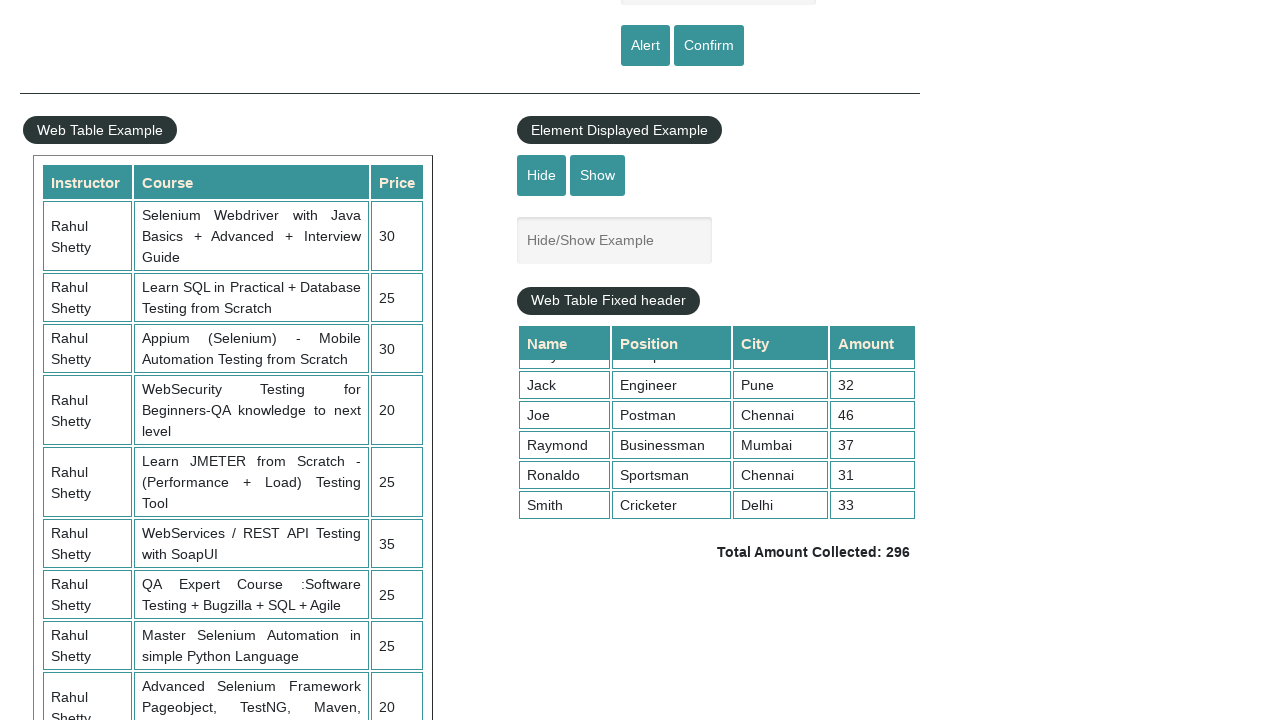

Extracted 9 values from the 4th column of the table
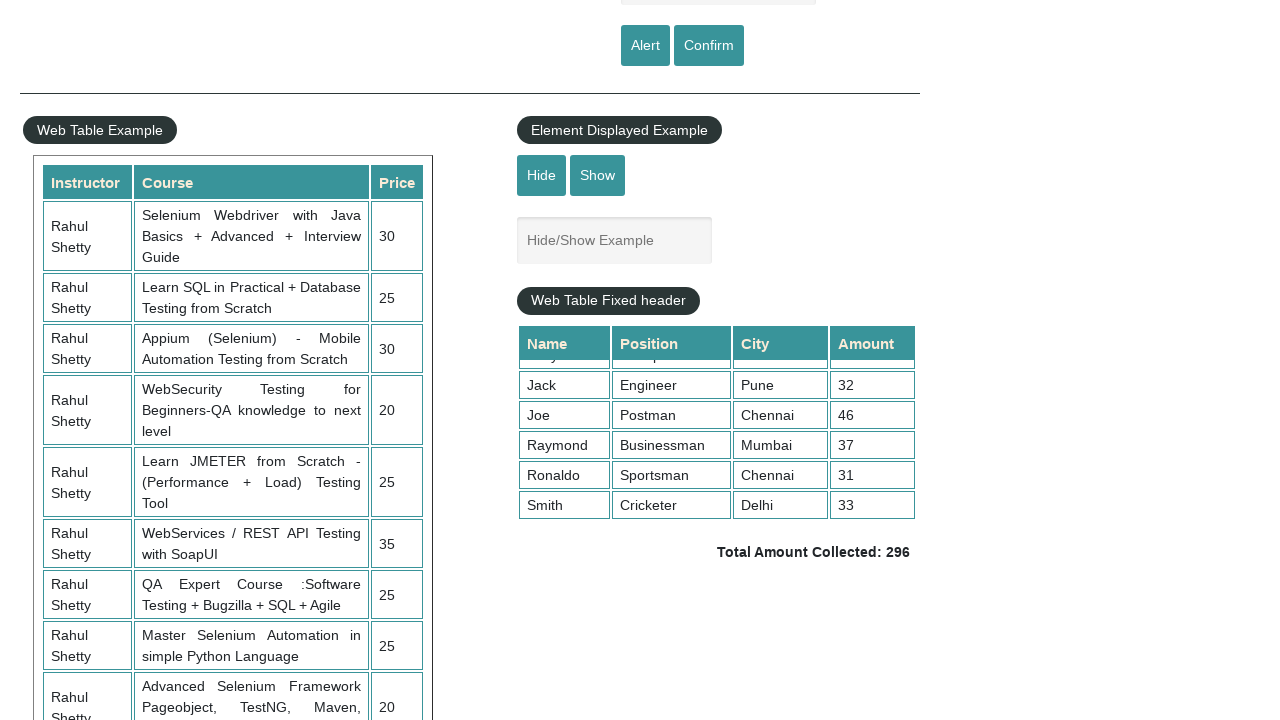

Calculated sum of all 4th column values: 296
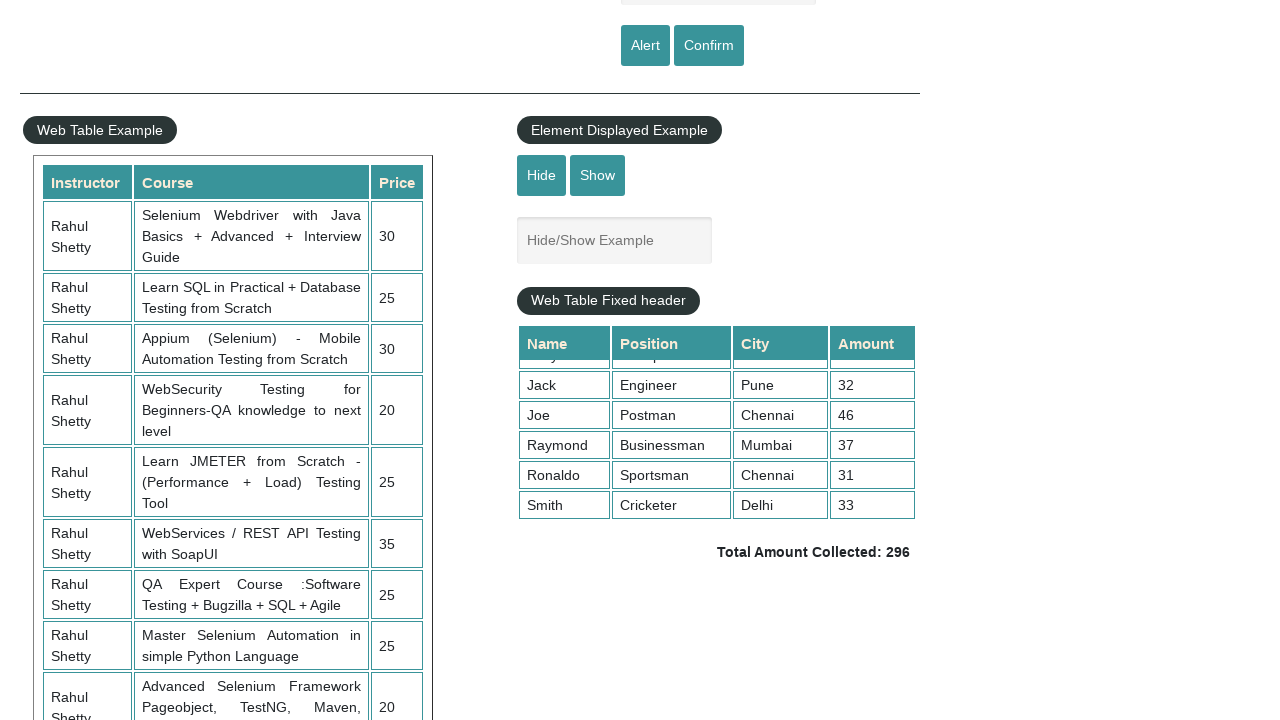

Retrieved displayed total amount text: ' Total Amount Collected: 296 '
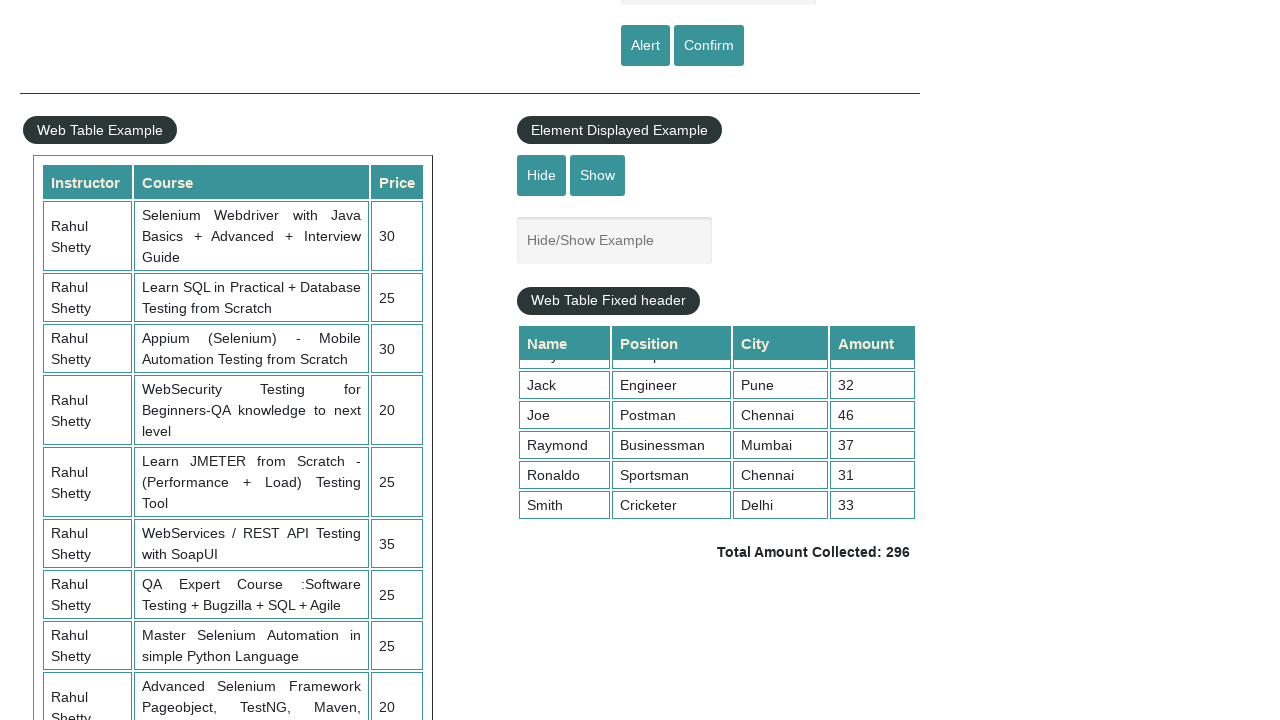

Extracted displayed total value: 296
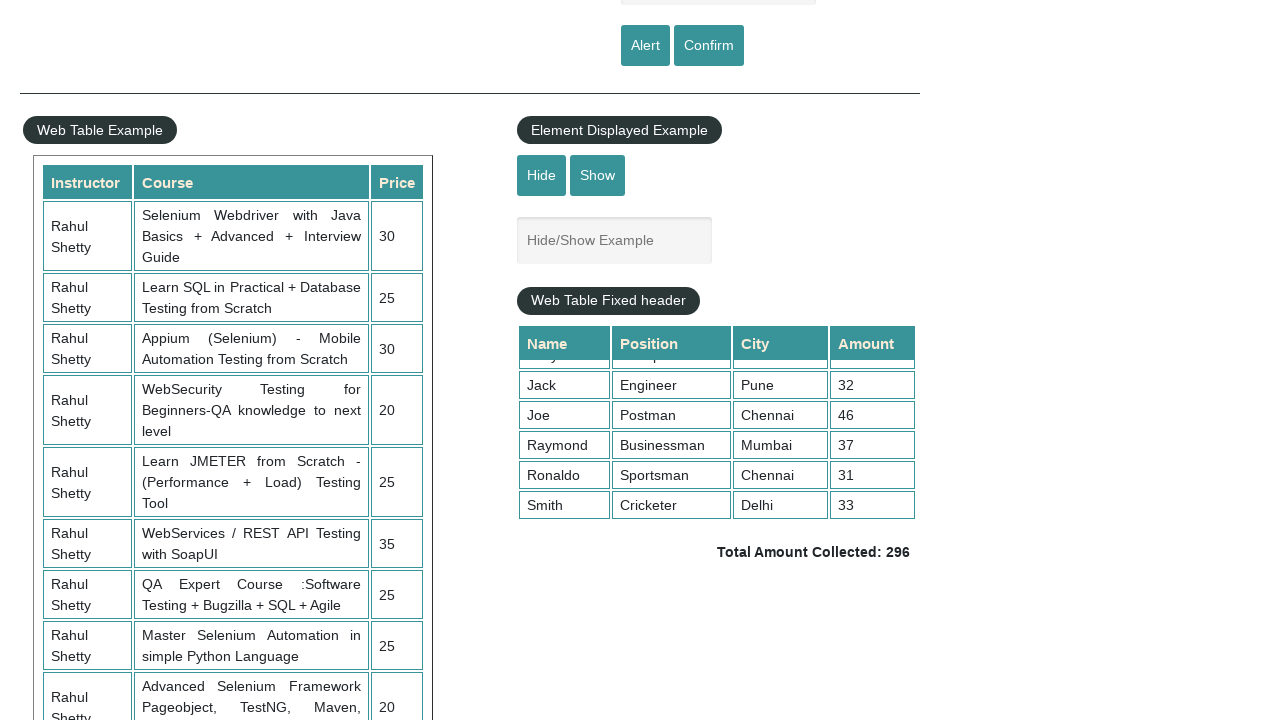

Assertion passed: calculated sum (296) matches displayed total (296)
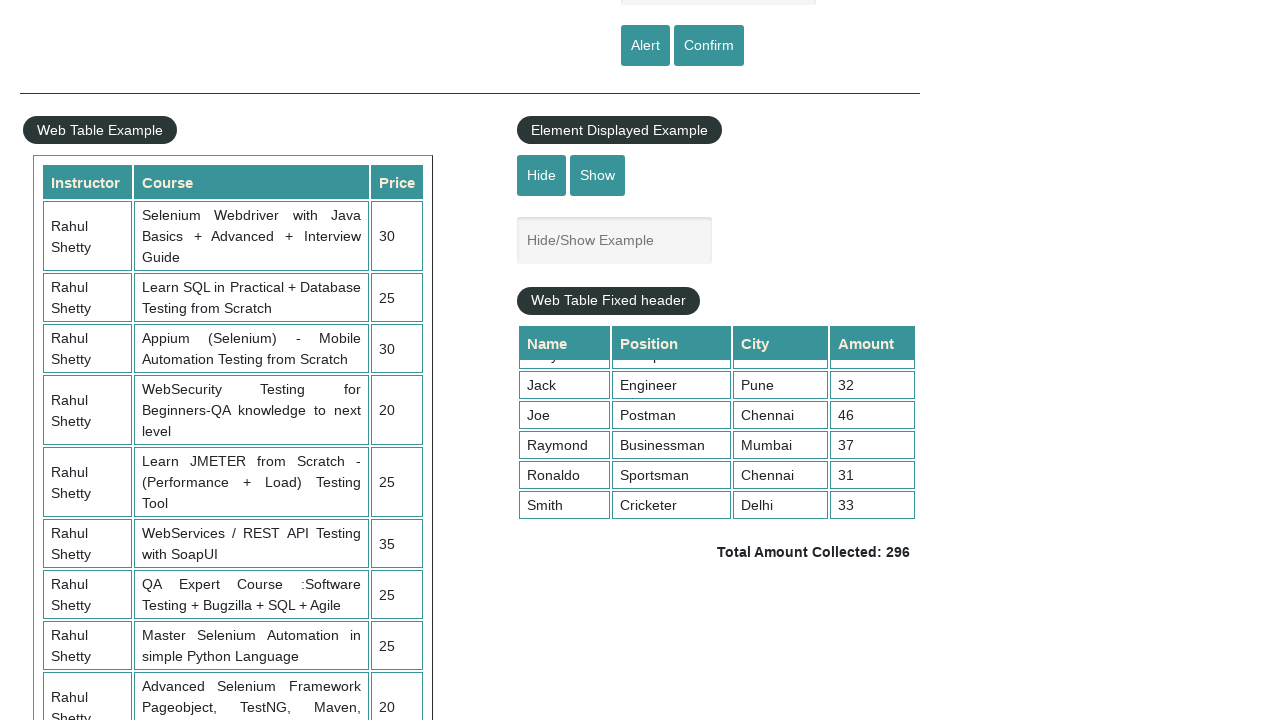

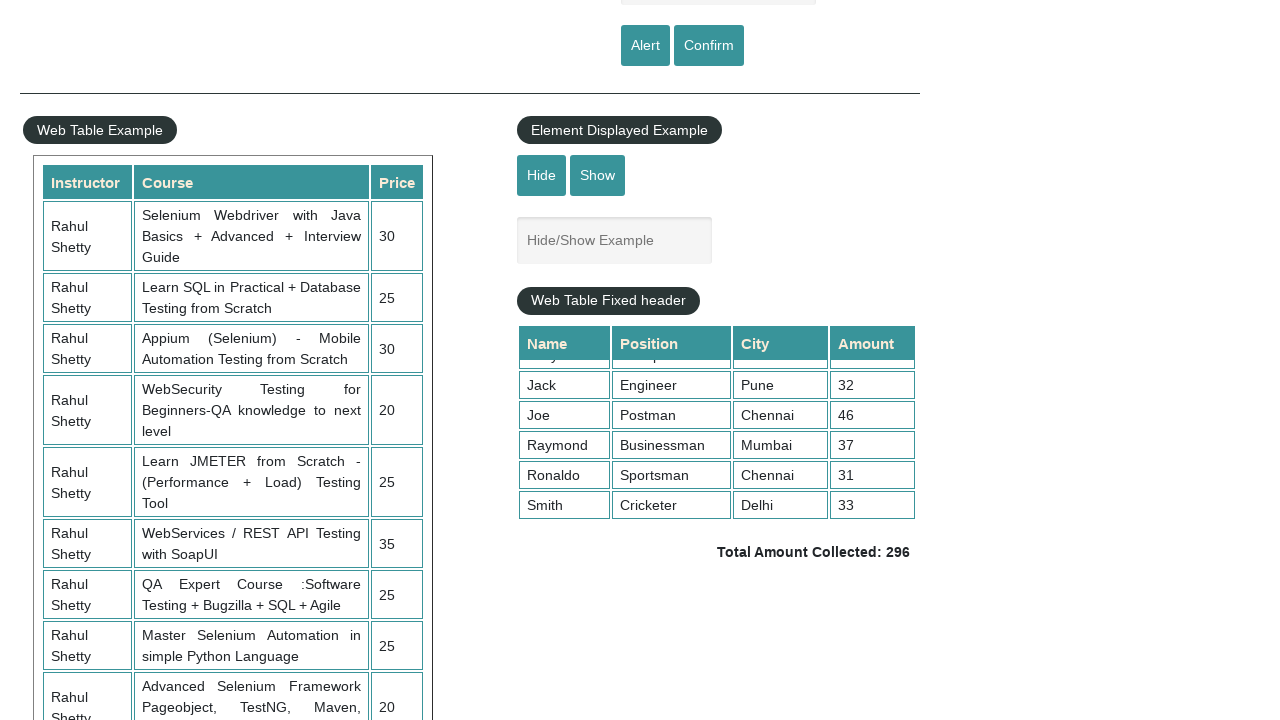